Verifies that the My Account page has loaded by checking for login button visibility

Starting URL: https://alchemy.hguy.co/lms/

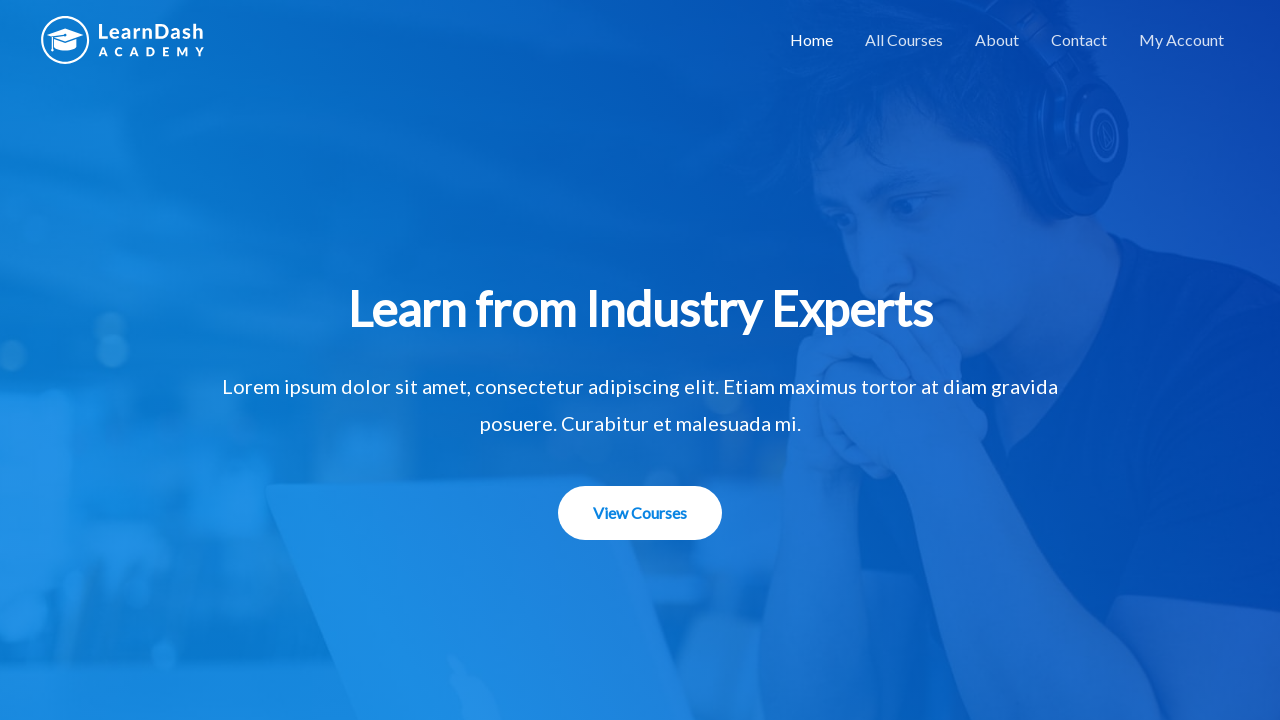

Clicked on 'My Account' link at (1182, 40) on xpath=//a[text()='My Account']
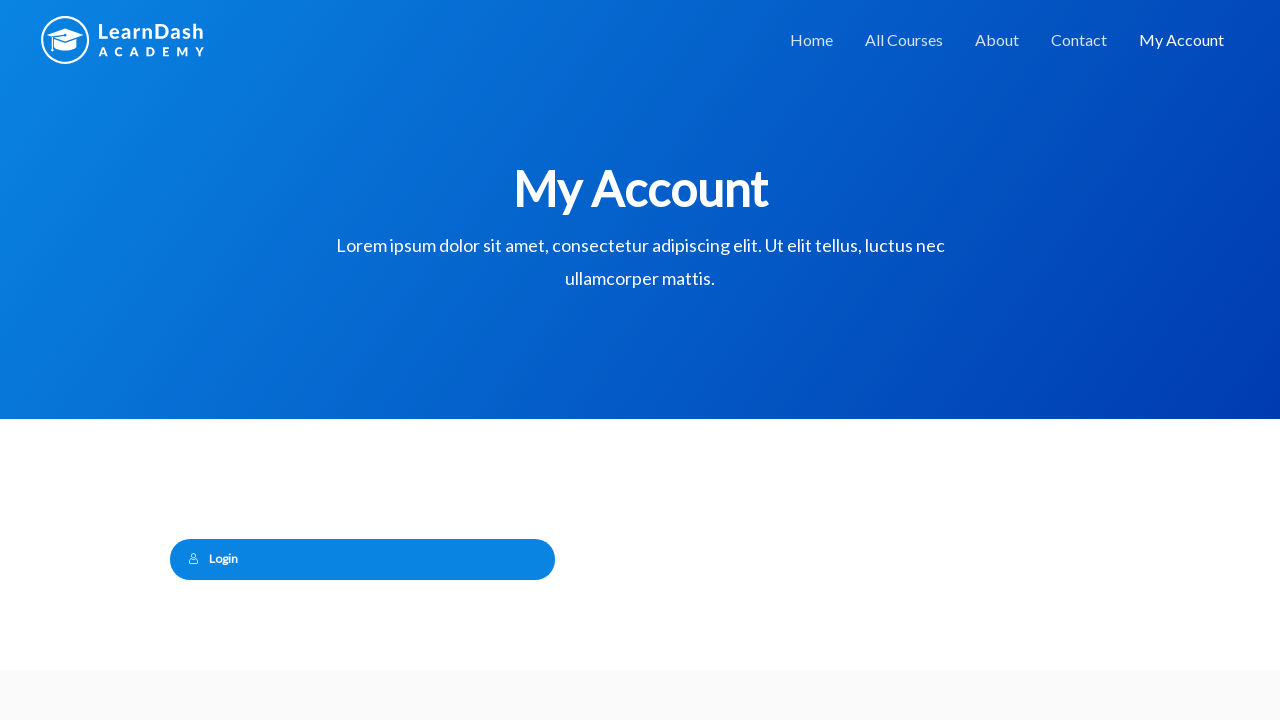

Login button is now visible on My Account page
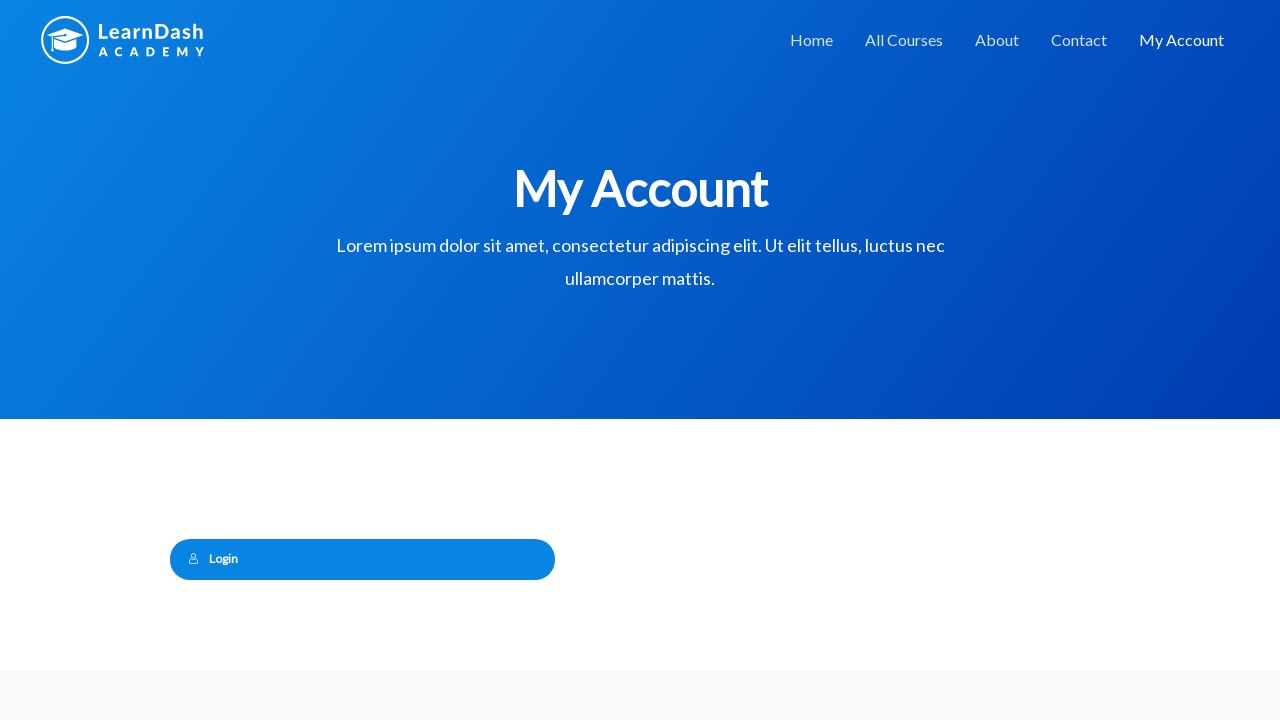

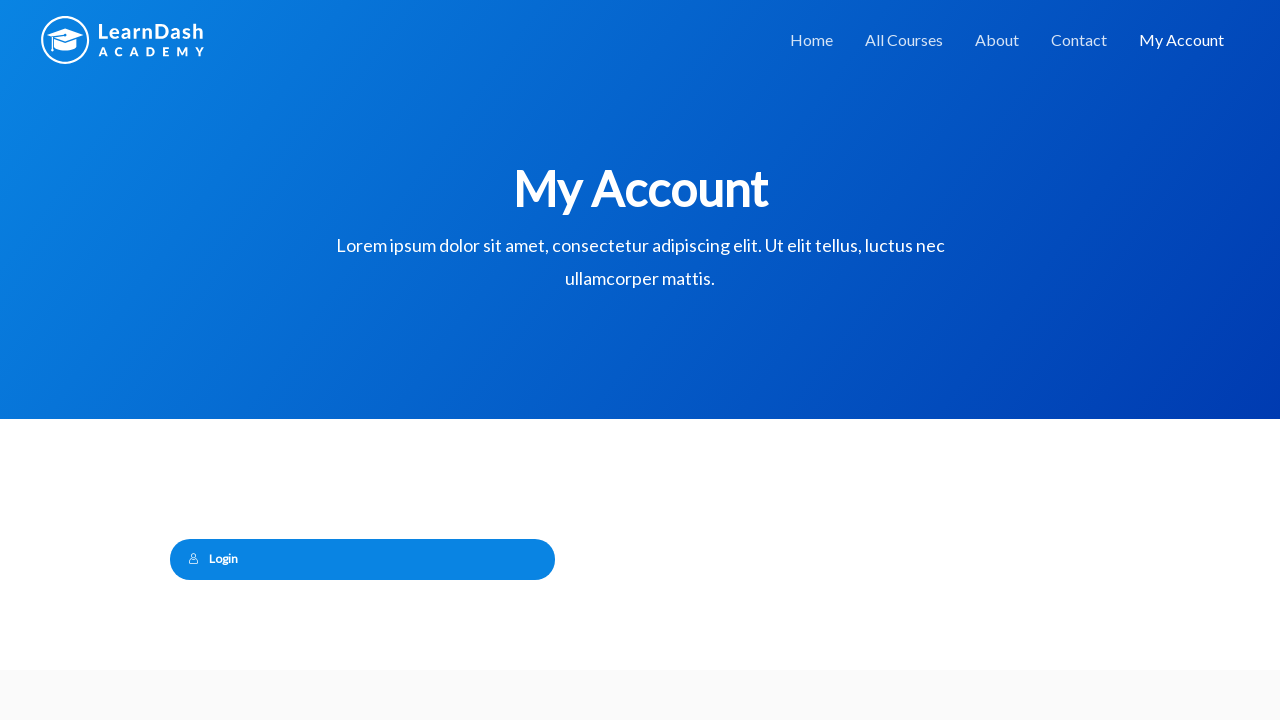